Tests clicking a button with a dynamic ID multiple times on the UI Test Automation Playground, demonstrating interaction with elements that have changing identifiers

Starting URL: http://uitestingplayground.com/dynamicid/

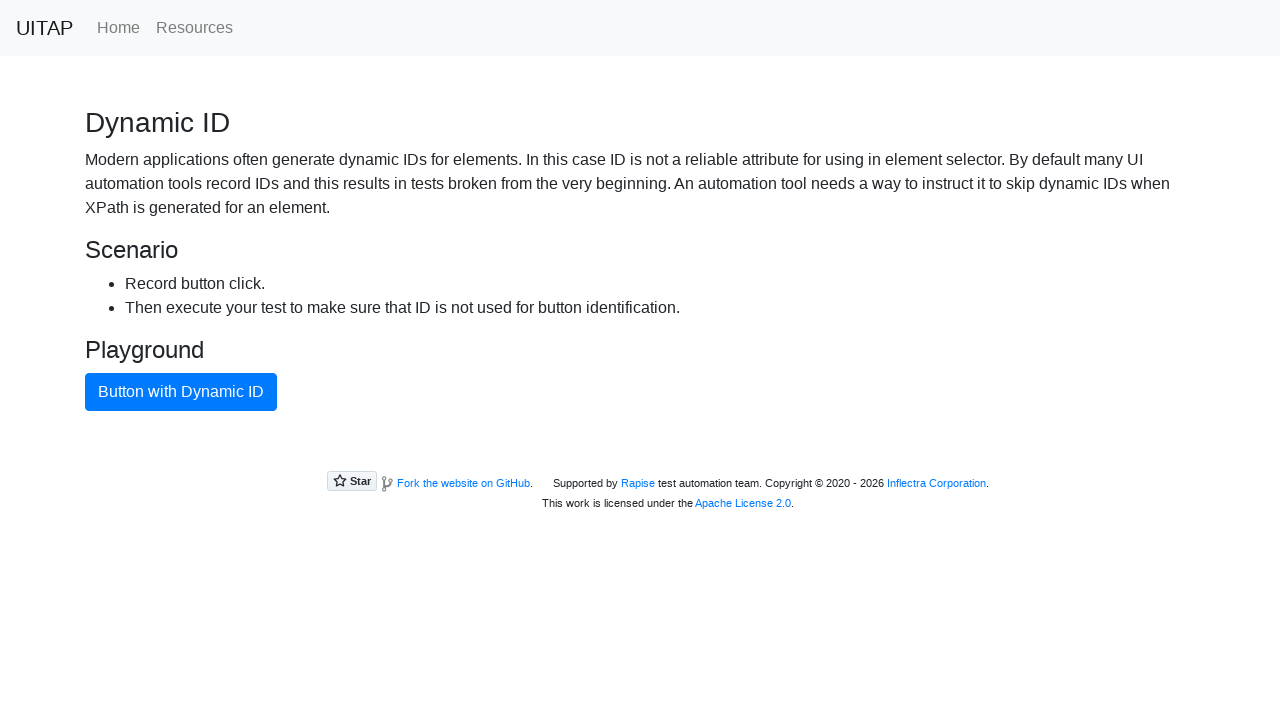

Clicked the blue primary button with dynamic ID at (181, 392) on button.btn.btn-primary
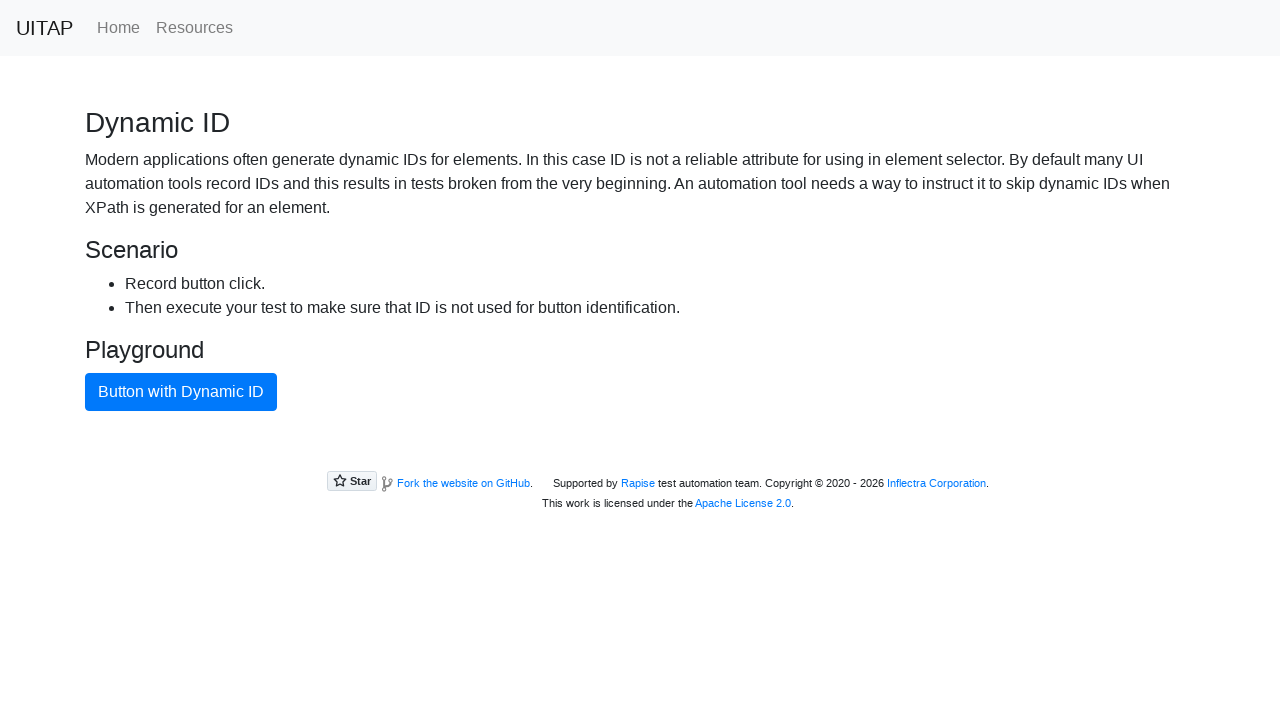

Clicked on the container area at (640, 259) on div.container
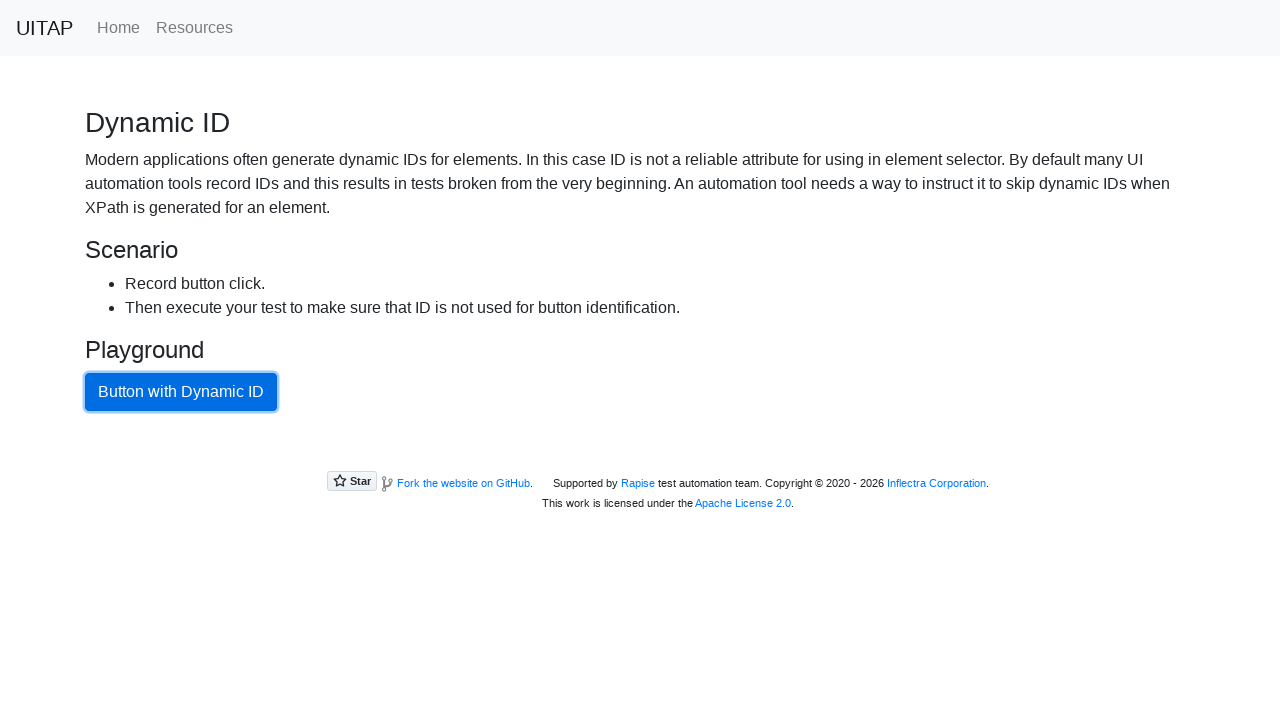

Clicked the blue primary button with dynamic ID (repeated interaction) at (181, 392) on button.btn.btn-primary
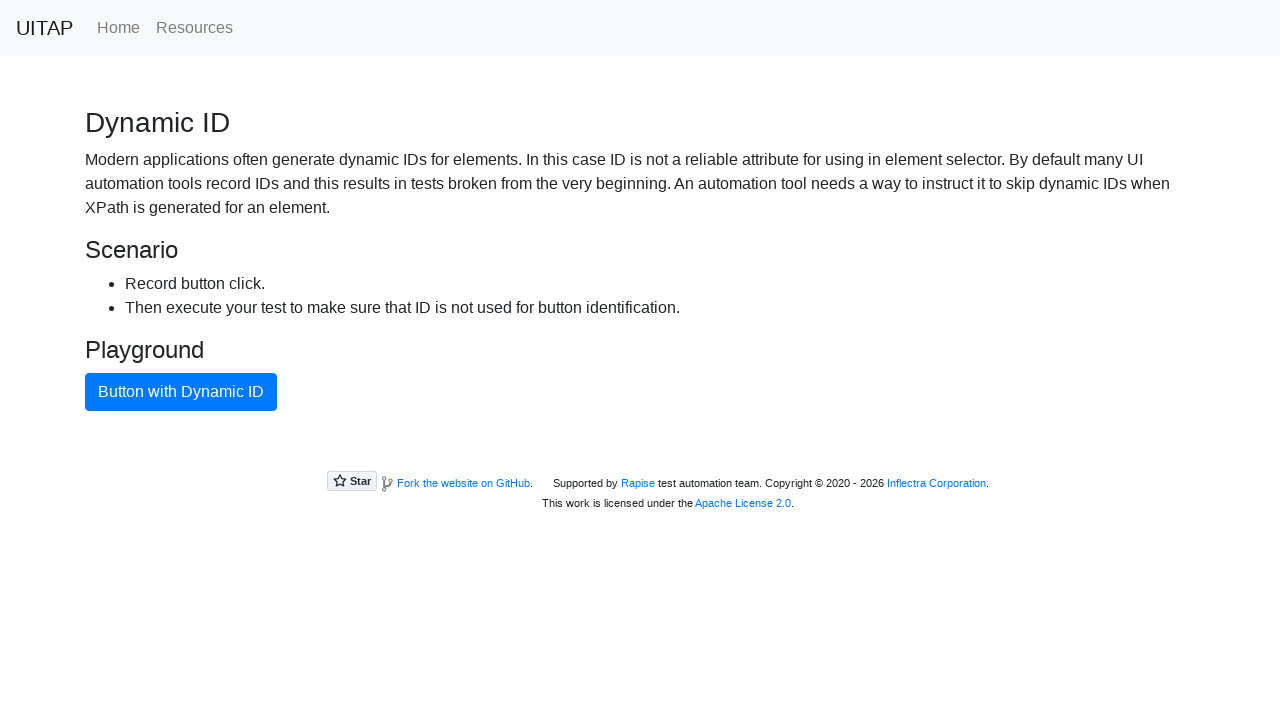

Clicked on the container area (repeated interaction) at (640, 259) on div.container
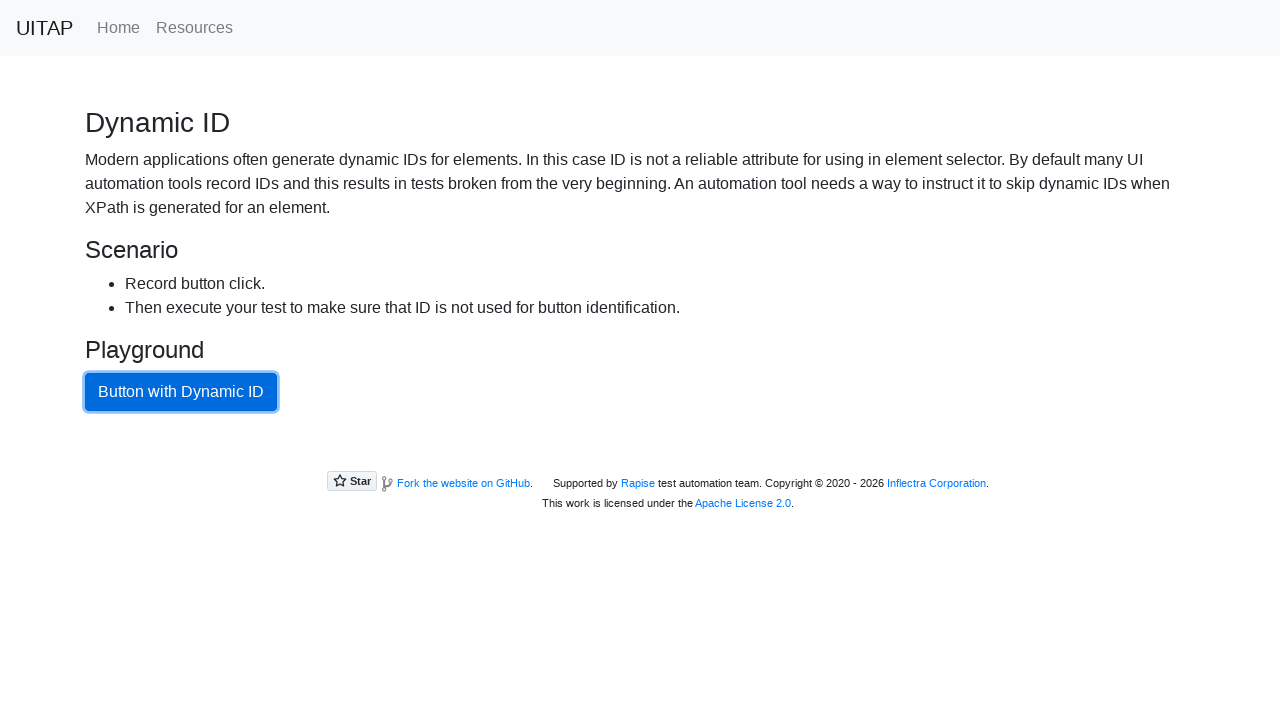

Clicked the blue primary button with dynamic ID (repeated interaction) at (181, 392) on button.btn.btn-primary
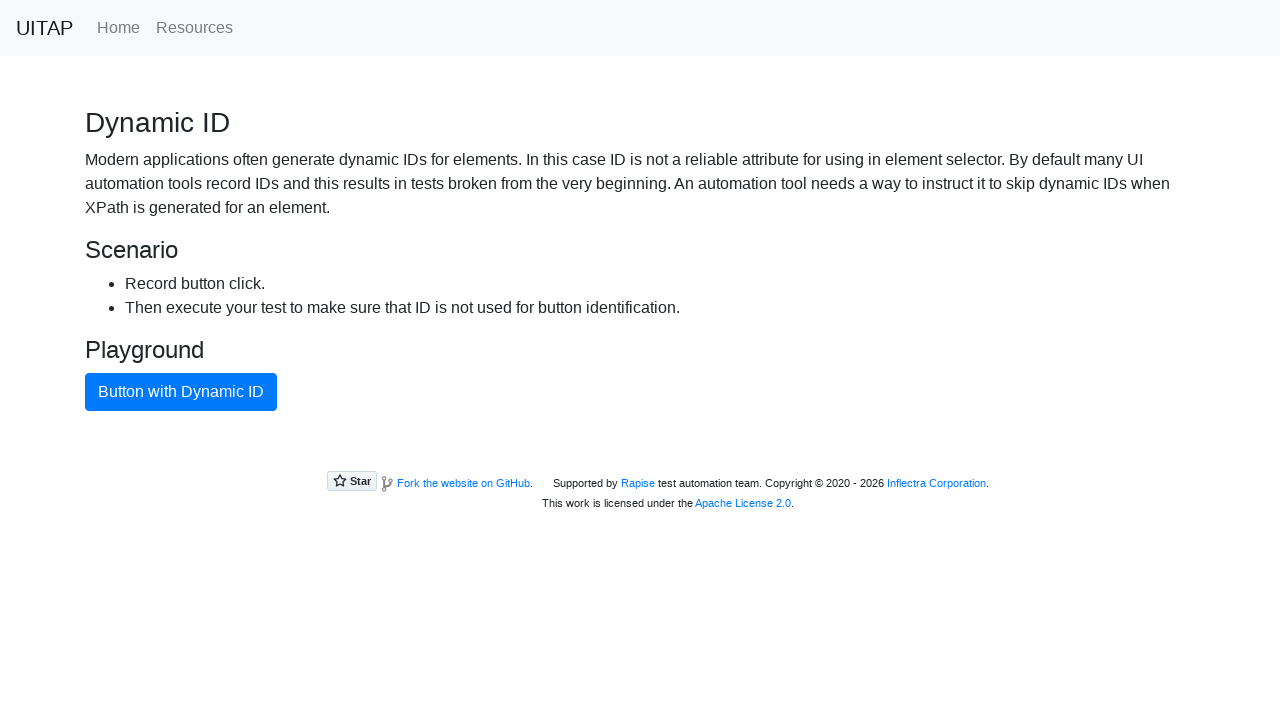

Clicked on the container area (repeated interaction) at (640, 259) on div.container
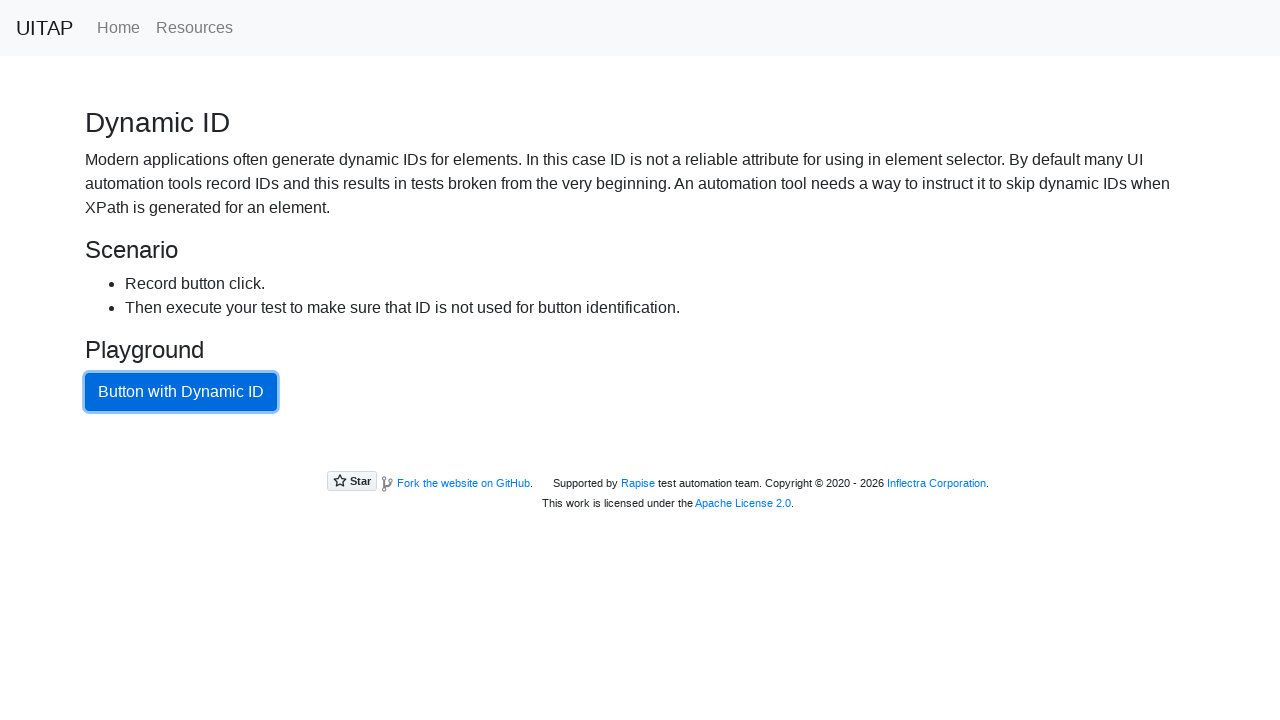

Clicked the blue primary button with dynamic ID (repeated interaction) at (181, 392) on button.btn.btn-primary
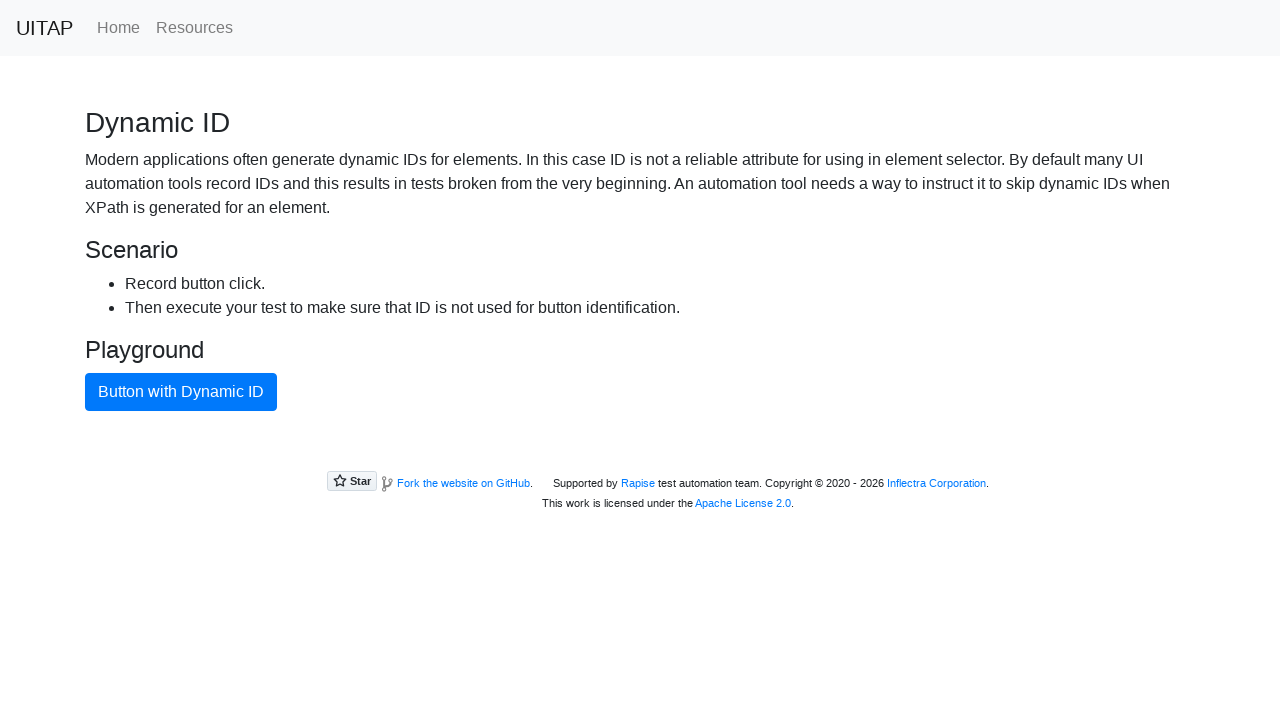

Clicked on the container area (repeated interaction) at (640, 259) on div.container
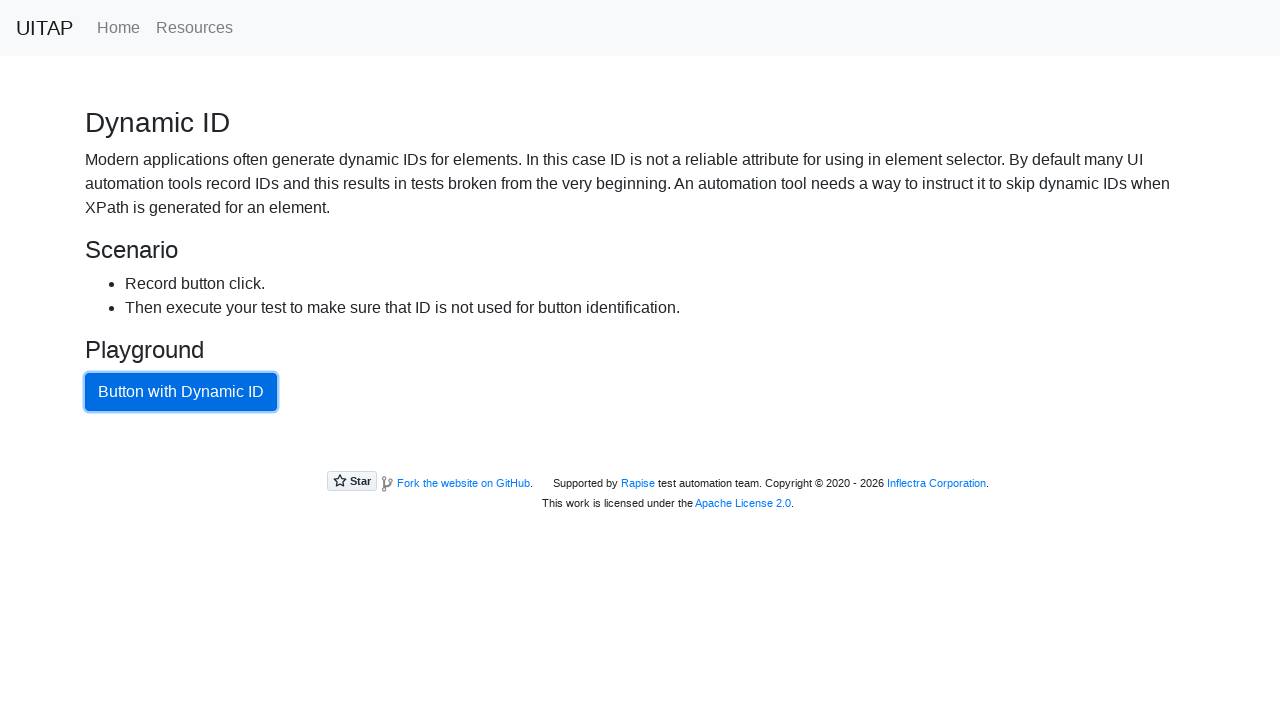

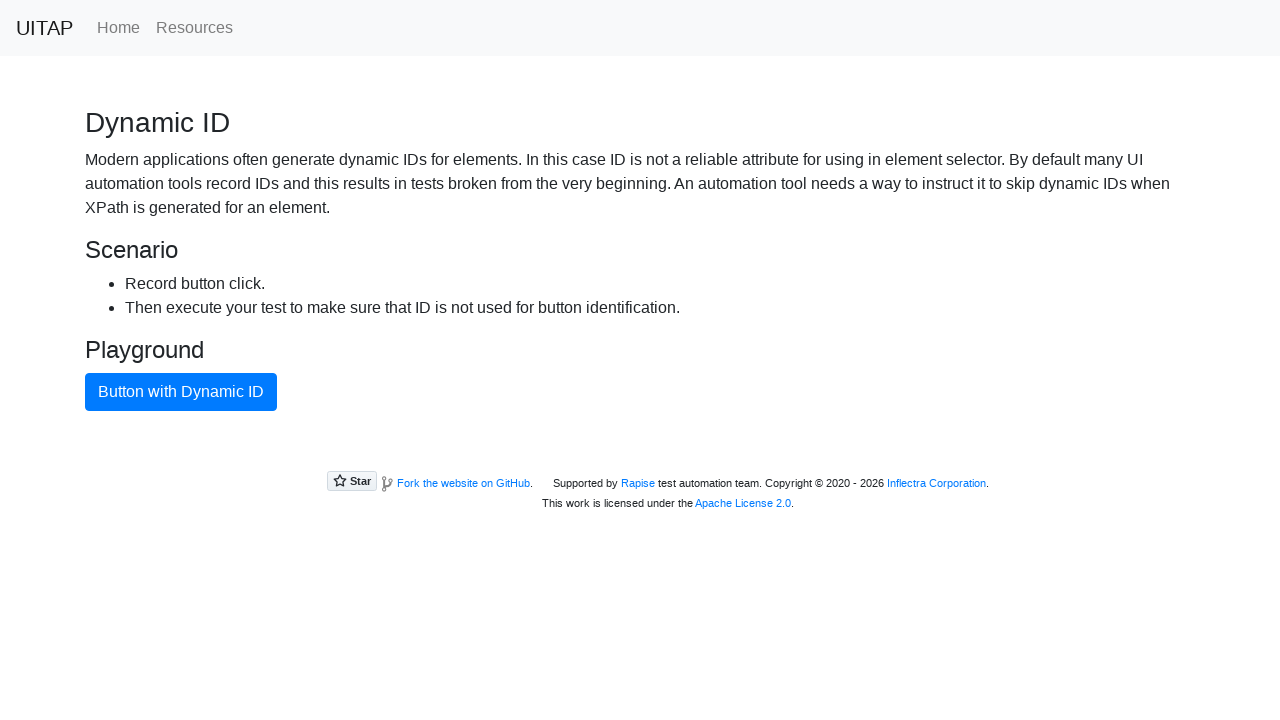